Tests drag and drop functionality on jQuery UI demo page by dragging an element from source to target and verifying the drop action

Starting URL: https://jqueryui.com/droppable

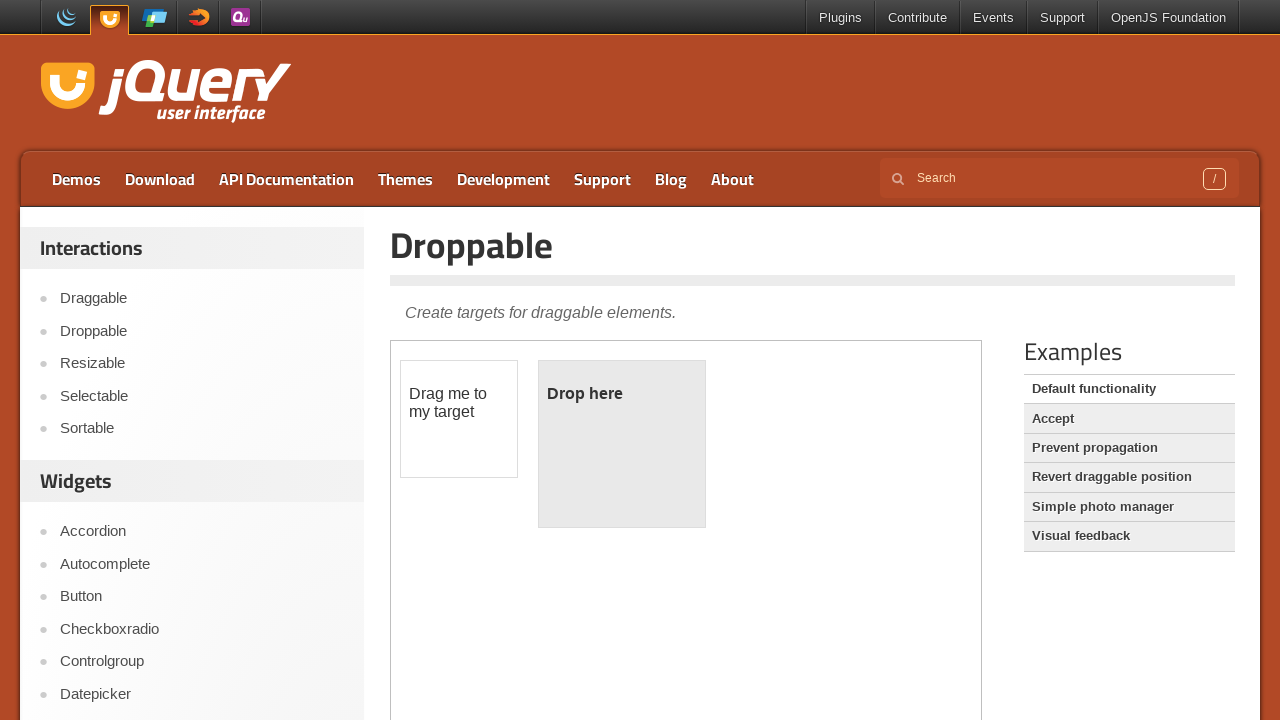

Located demo iframe for drag and drop test
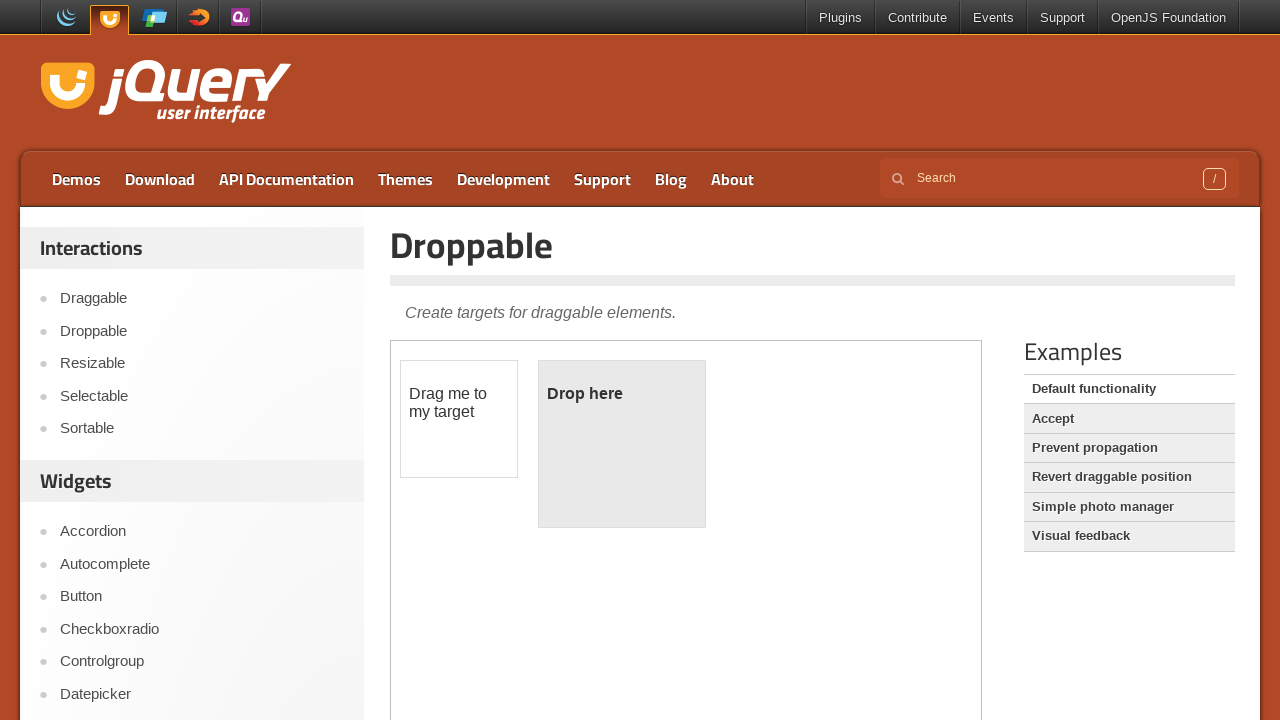

Located draggable element with id 'draggable'
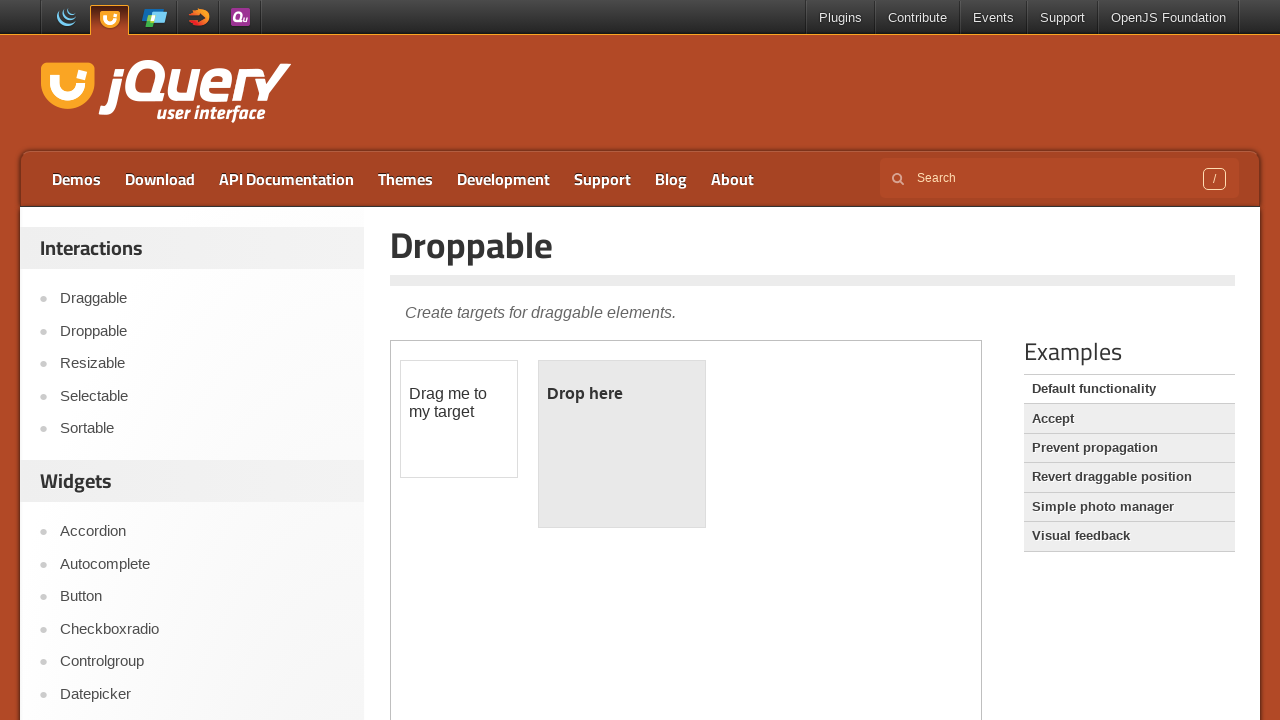

Located droppable target element with id 'droppable'
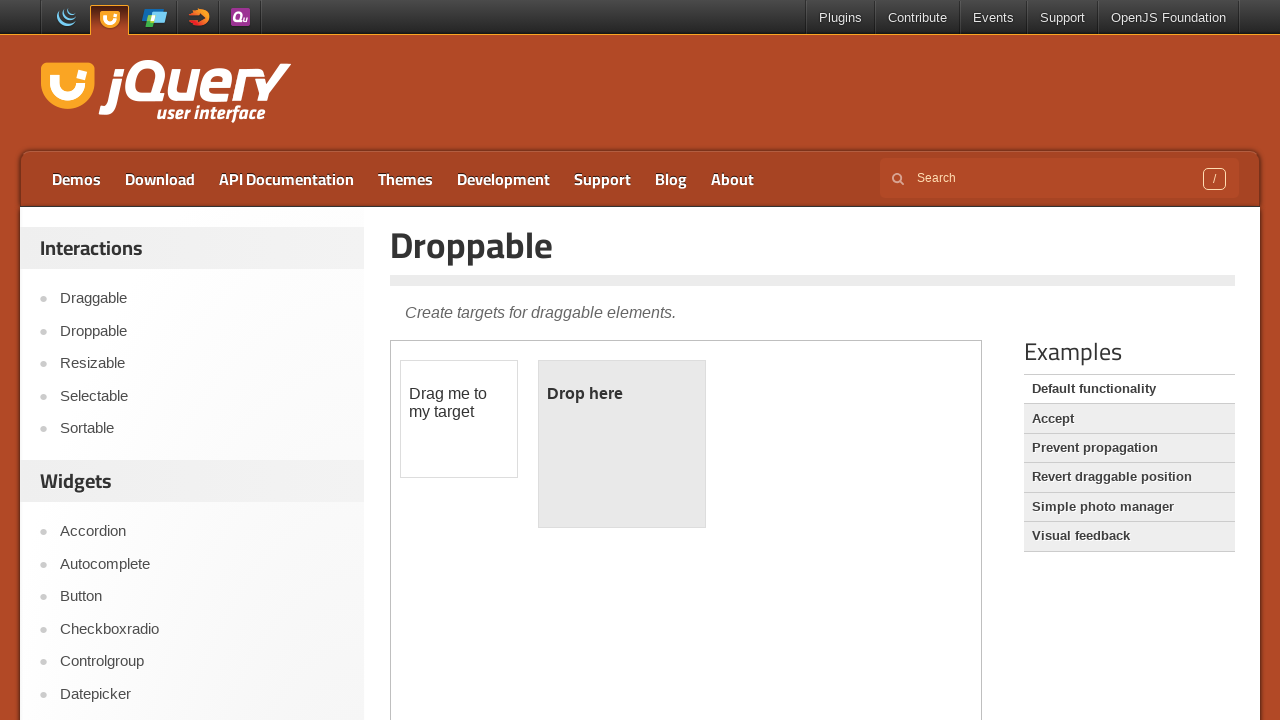

Performed drag and drop action from draggable to droppable element at (622, 444)
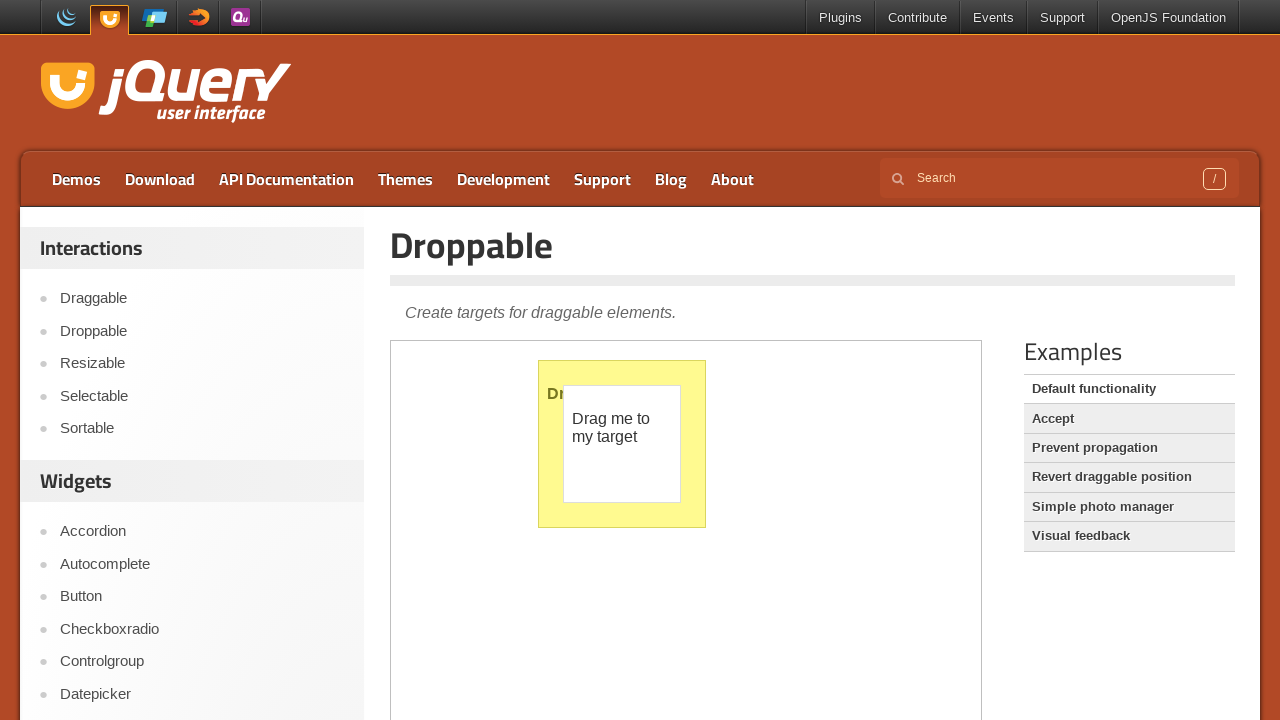

Retrieved text content from droppable element after drop
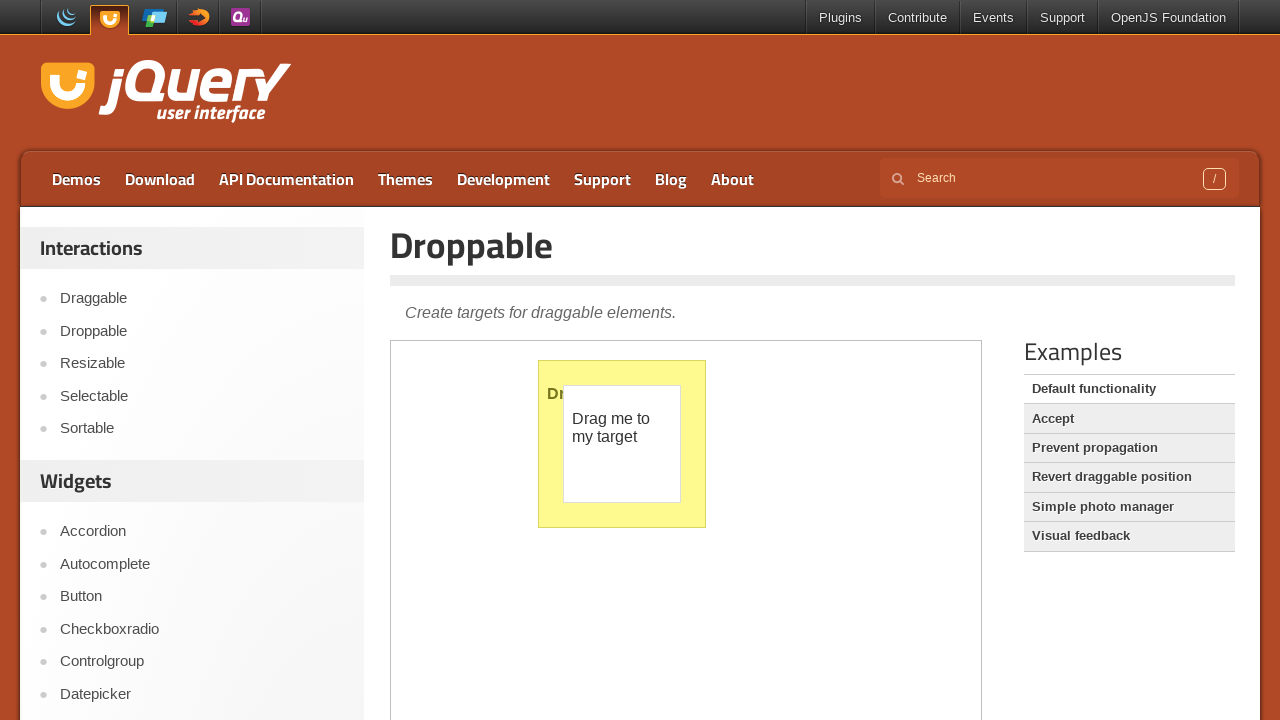

Verified that 'Dropped!' text is present in target element - drag and drop successful
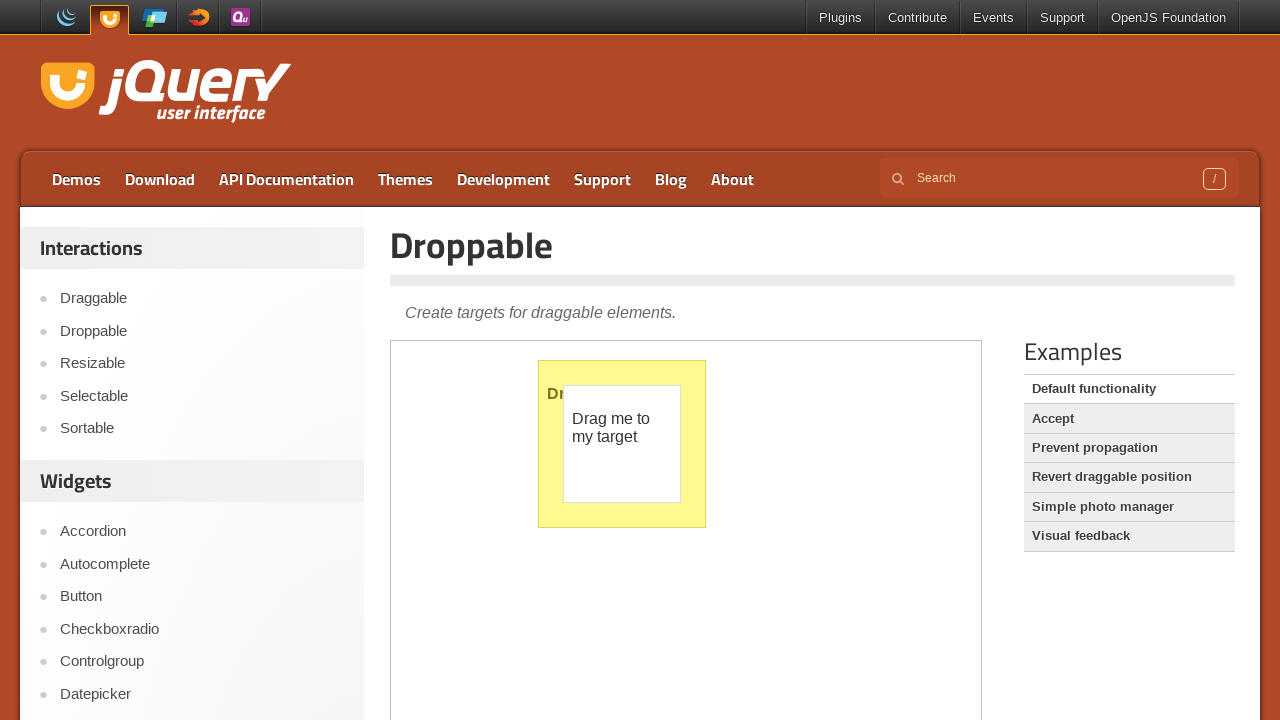

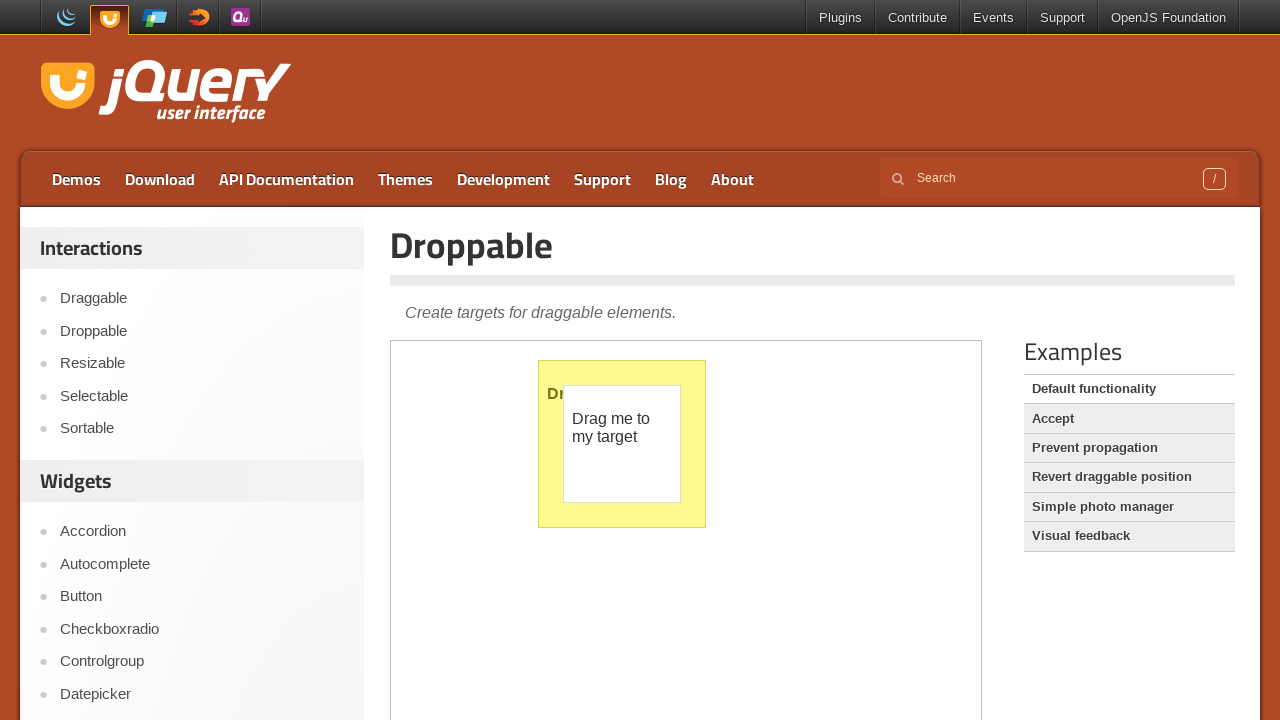